Tests that clicking the theme toggle button enables dark mode and that the dark mode setting persists after page reload.

Starting URL: https://estatewise.vercel.app/charts

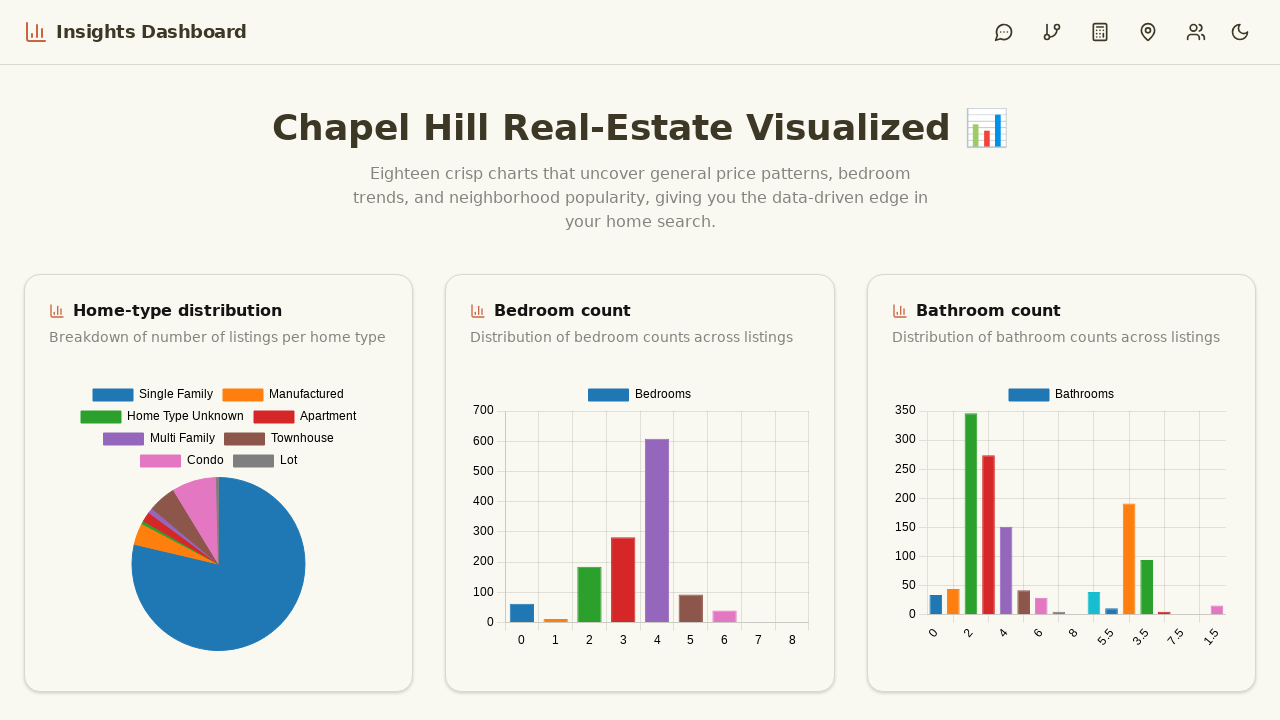

Theme toggle button is visible
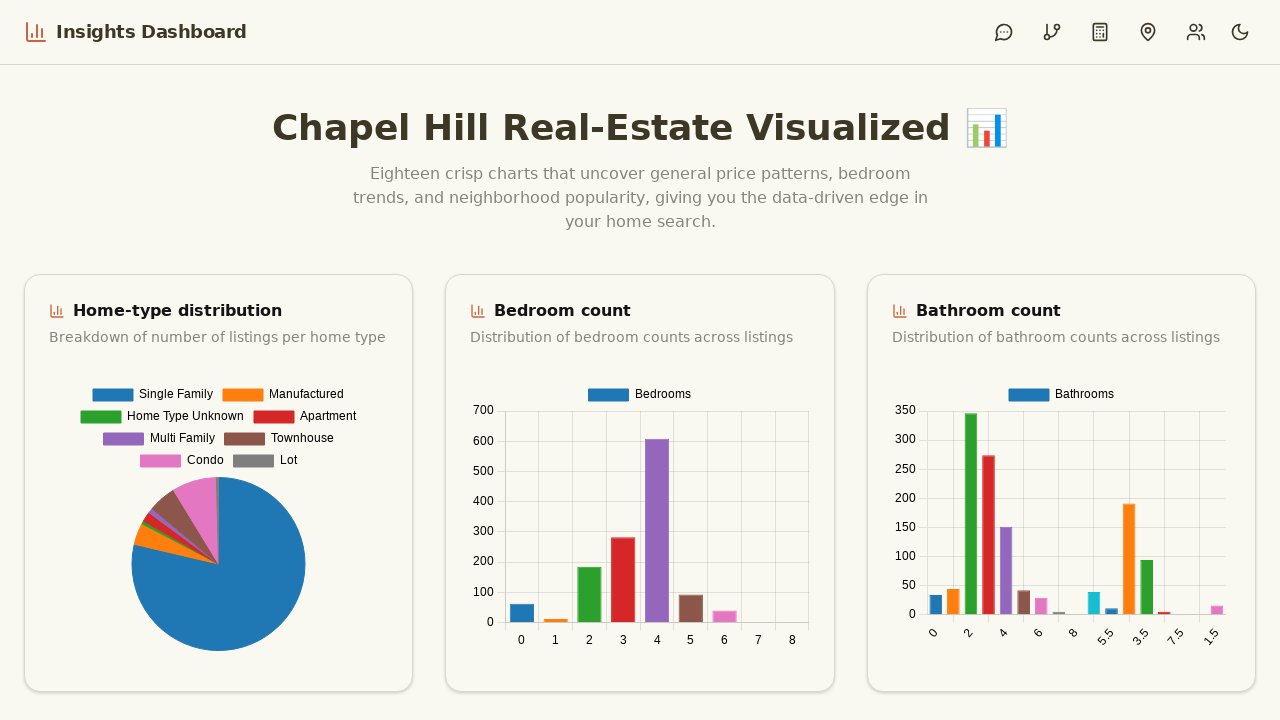

Clicked theme toggle button to enable dark mode at (1240, 32) on button[aria-label='Toggle theme']
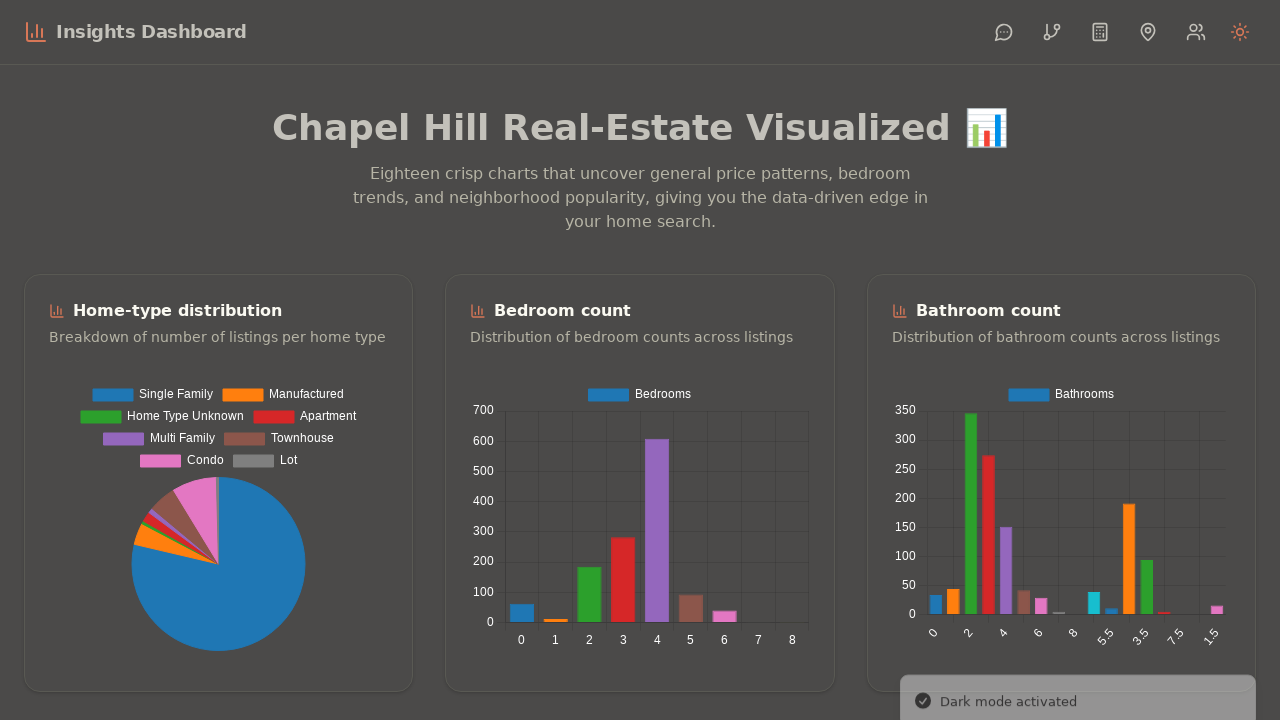

HTML element is attached after theme toggle
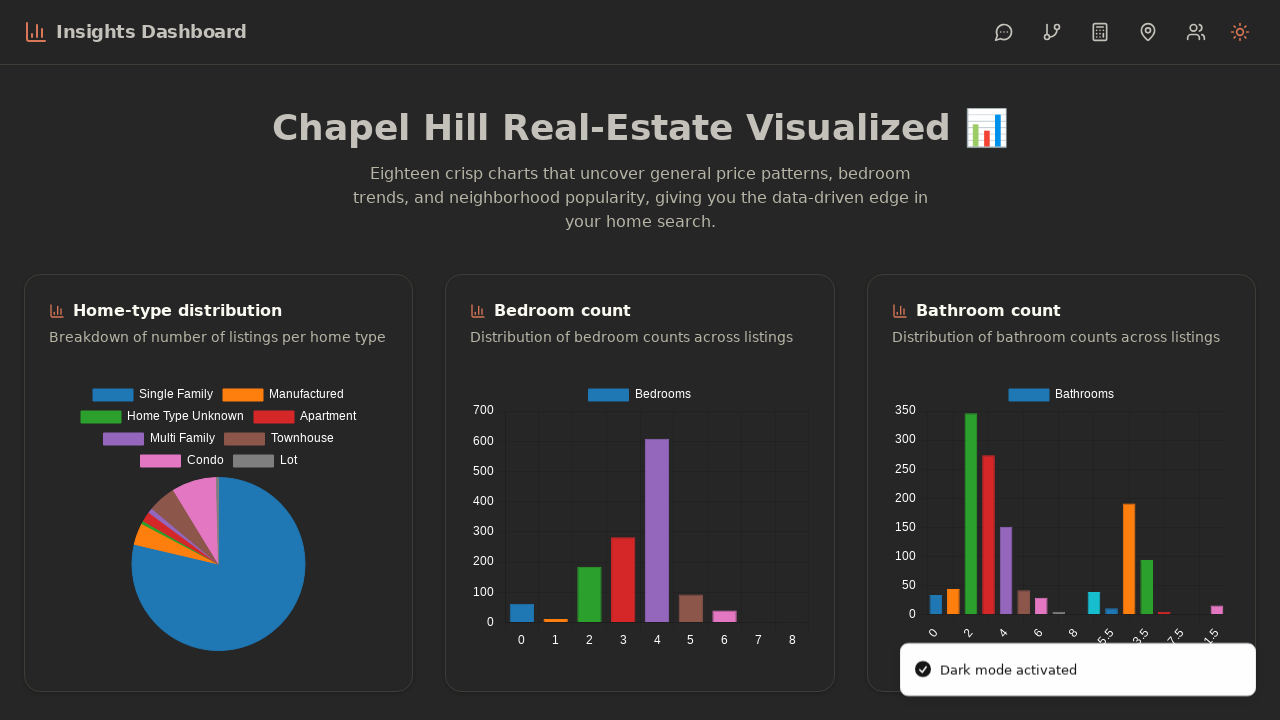

Page reloaded to test dark mode persistence
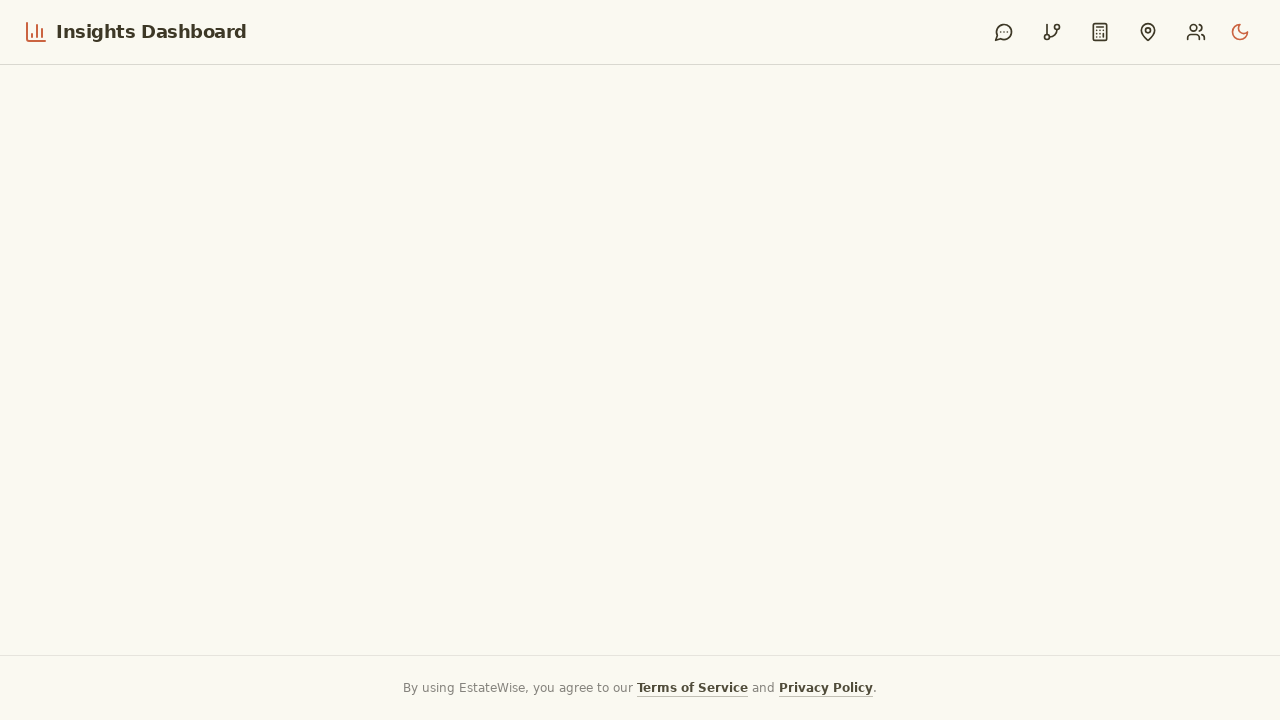

Page loaded after reload with domcontentloaded state
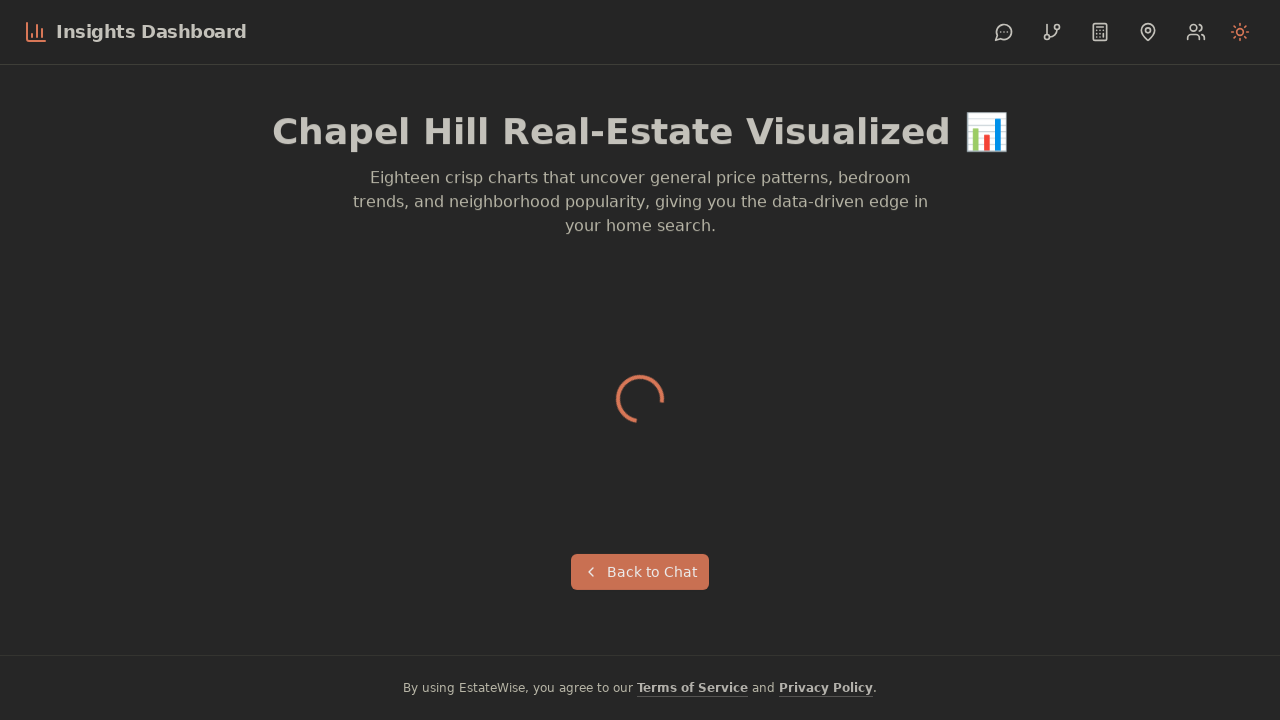

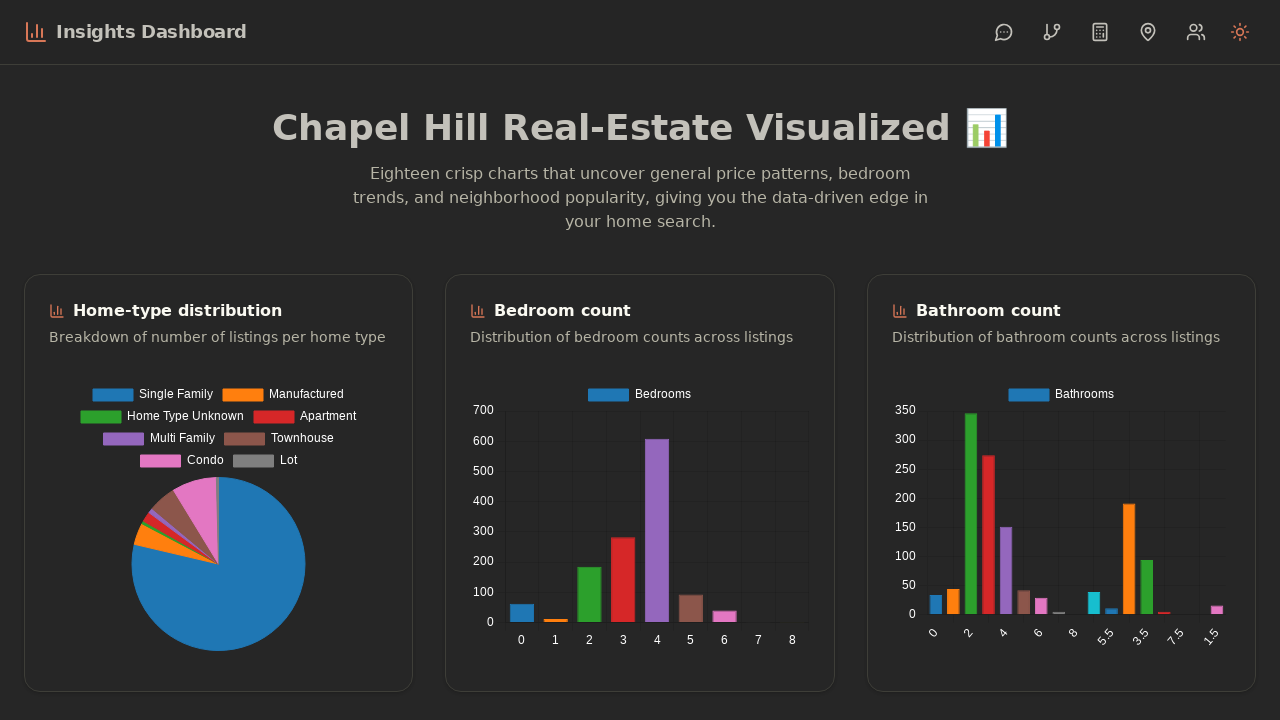